Tests key navigation links on the Trends Today website by finding navigation links, clicking on internal links, and verifying they navigate correctly before returning to homepage.

Starting URL: https://www.trendstoday.ca/

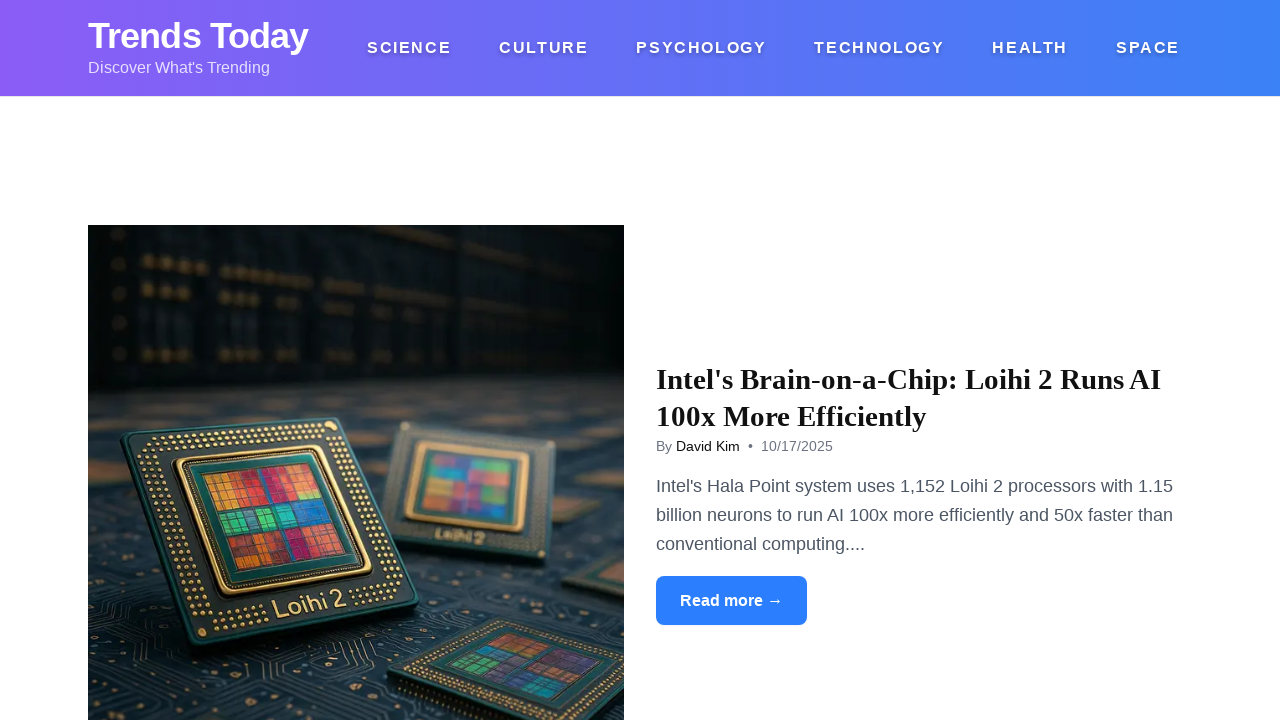

Located all navigation links on the page
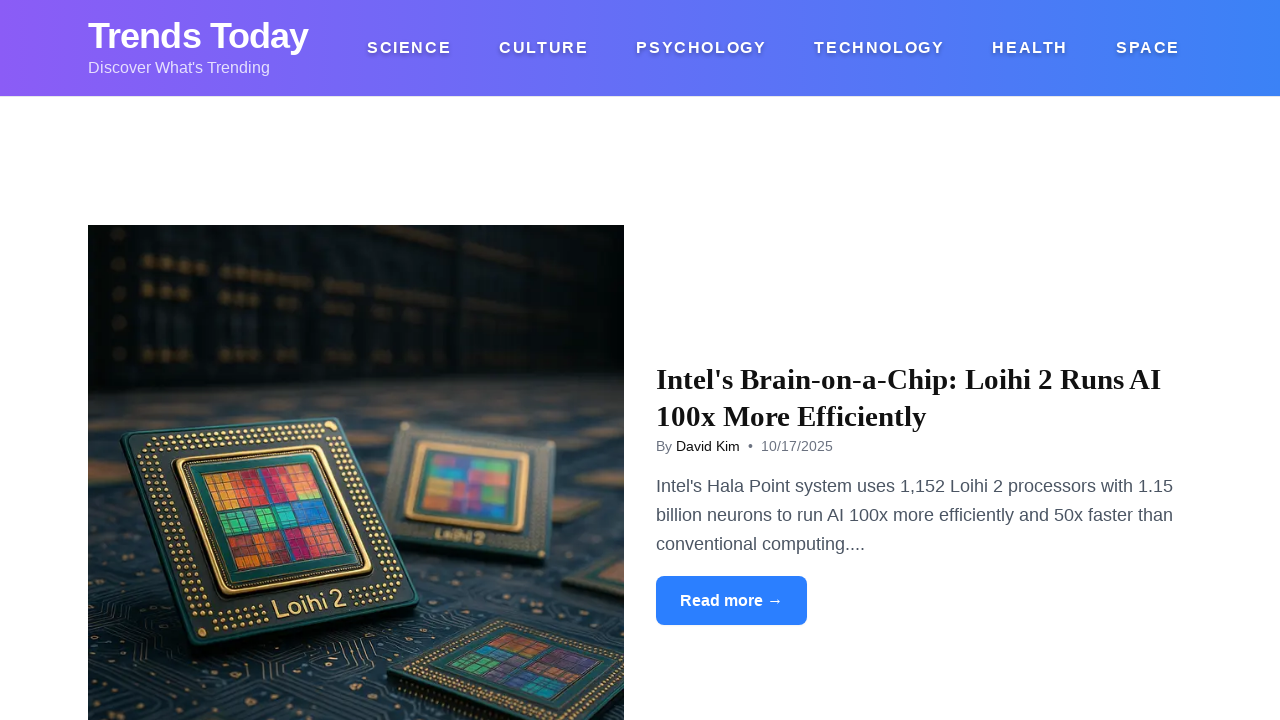

Retrieved href attribute from navigation link: /
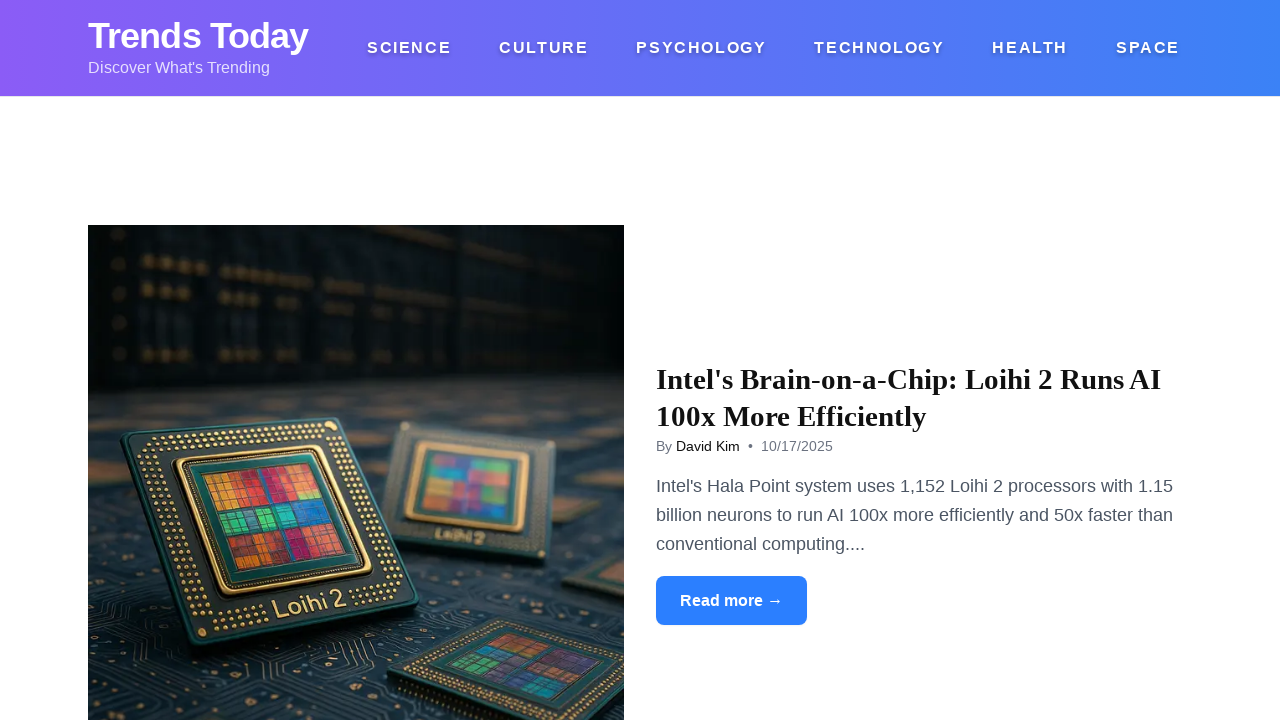

Retrieved href attribute from navigation link: /science
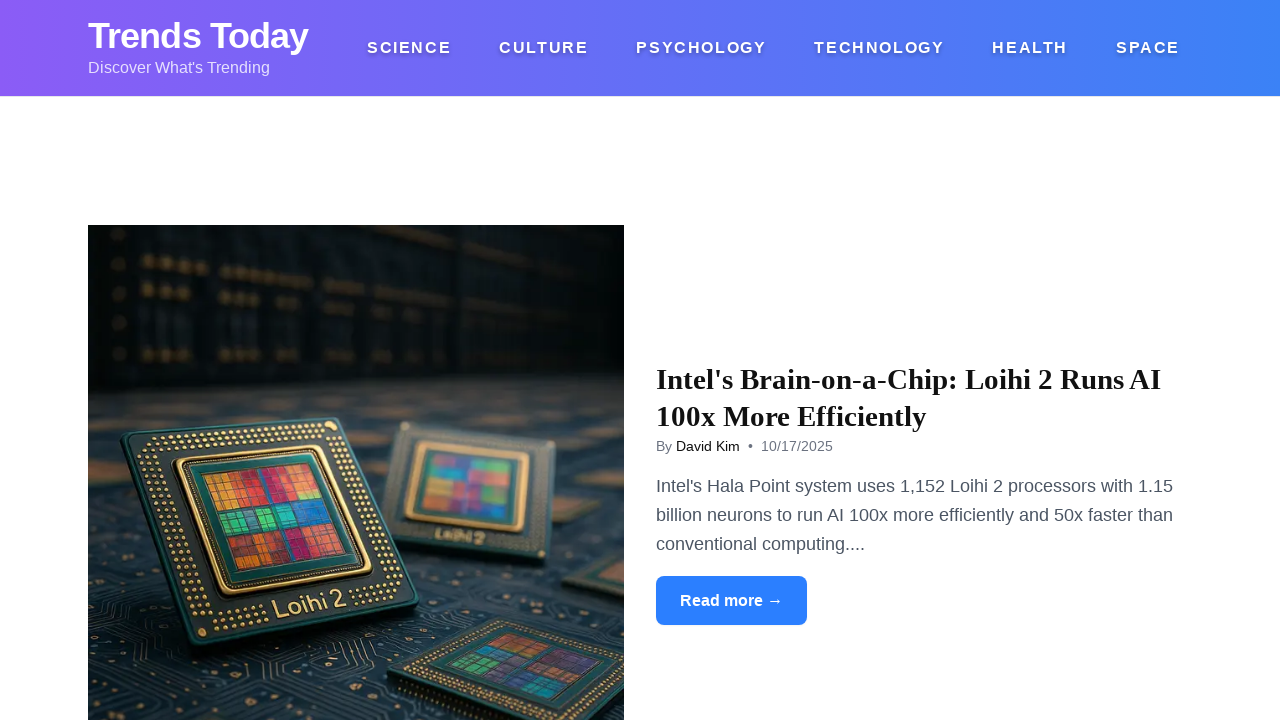

Clicked internal navigation link: /science at (409, 48) on nav a, .nav a, .navigation a, header a >> nth=1
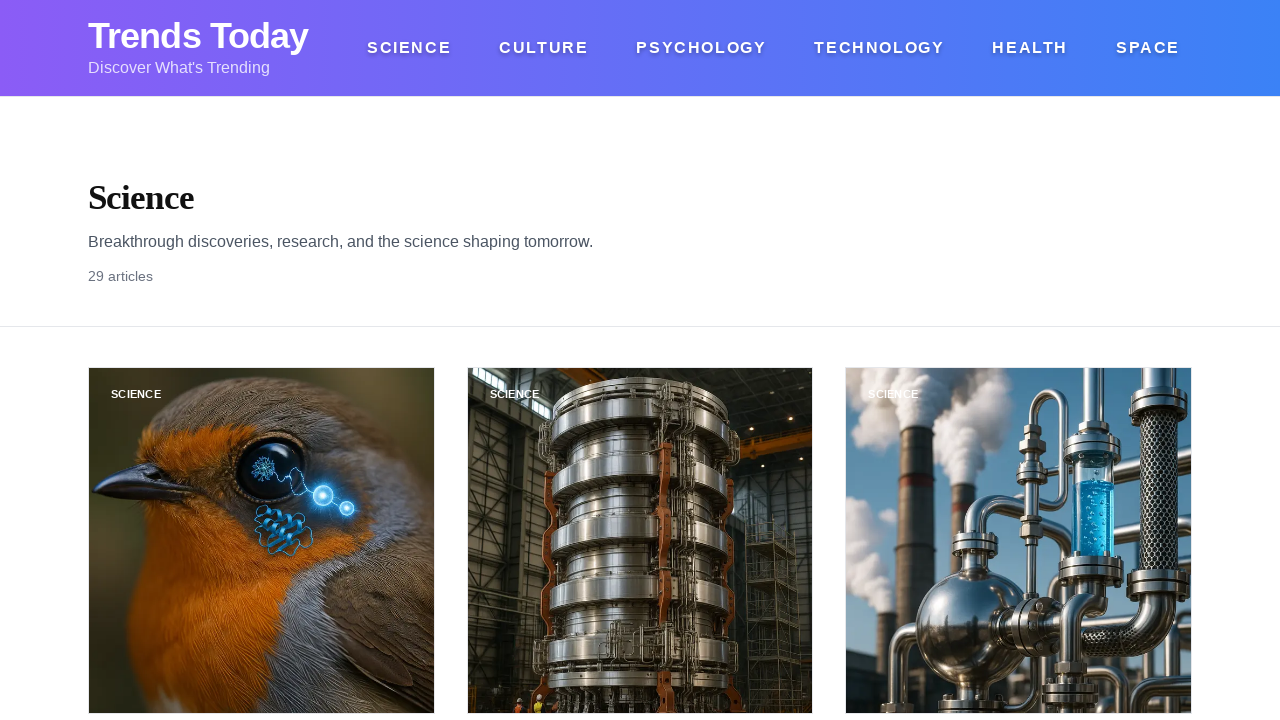

Page loaded after clicking link: /science
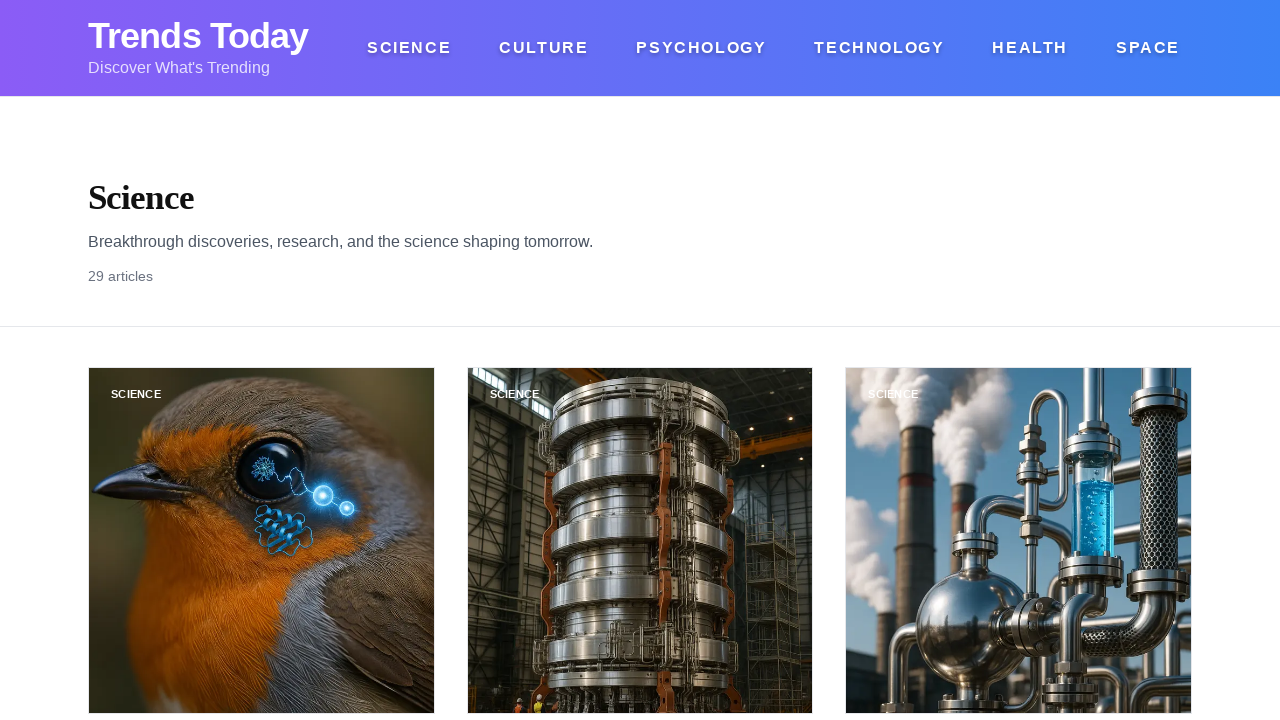

Navigated back to Trends Today homepage
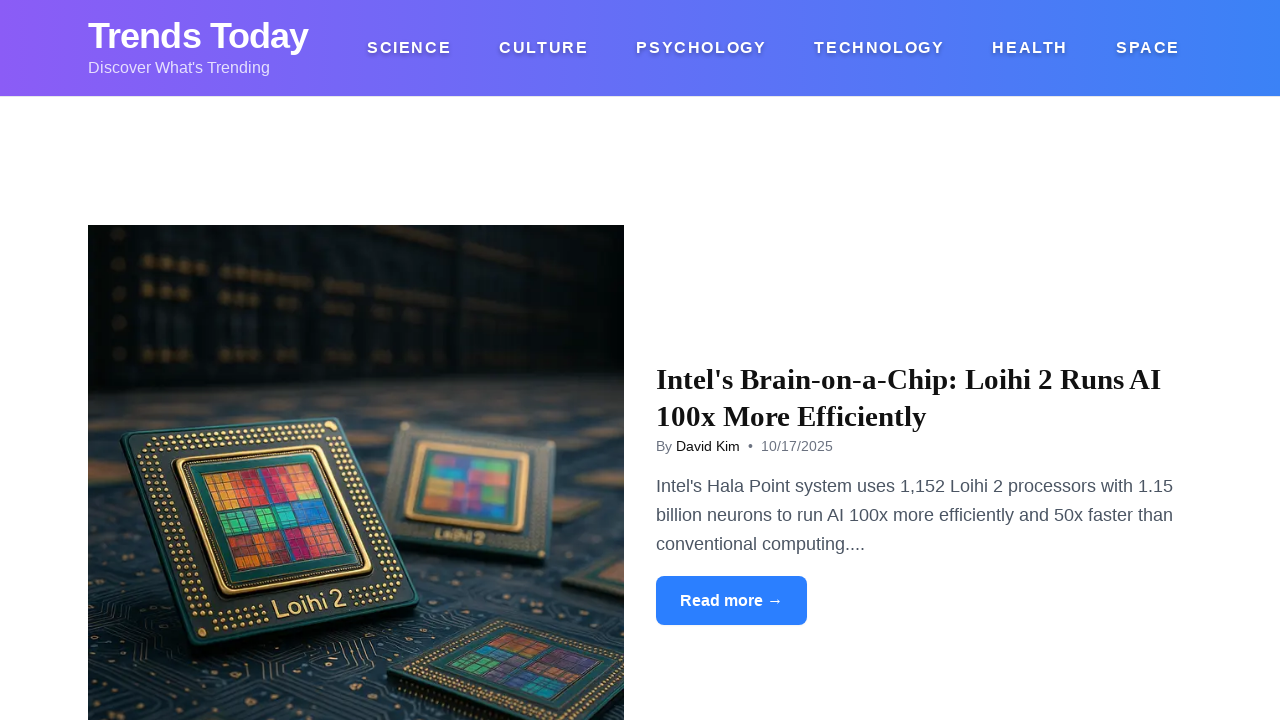

Homepage loaded successfully
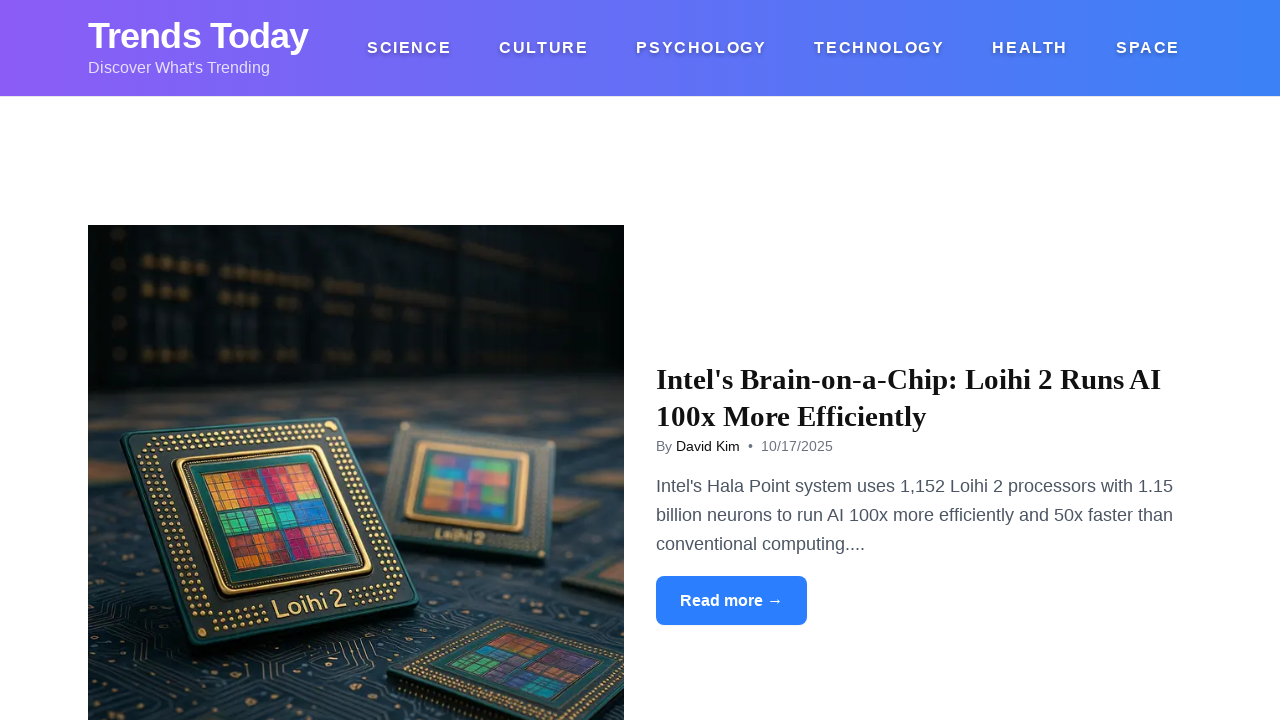

Retrieved href attribute from navigation link: /culture
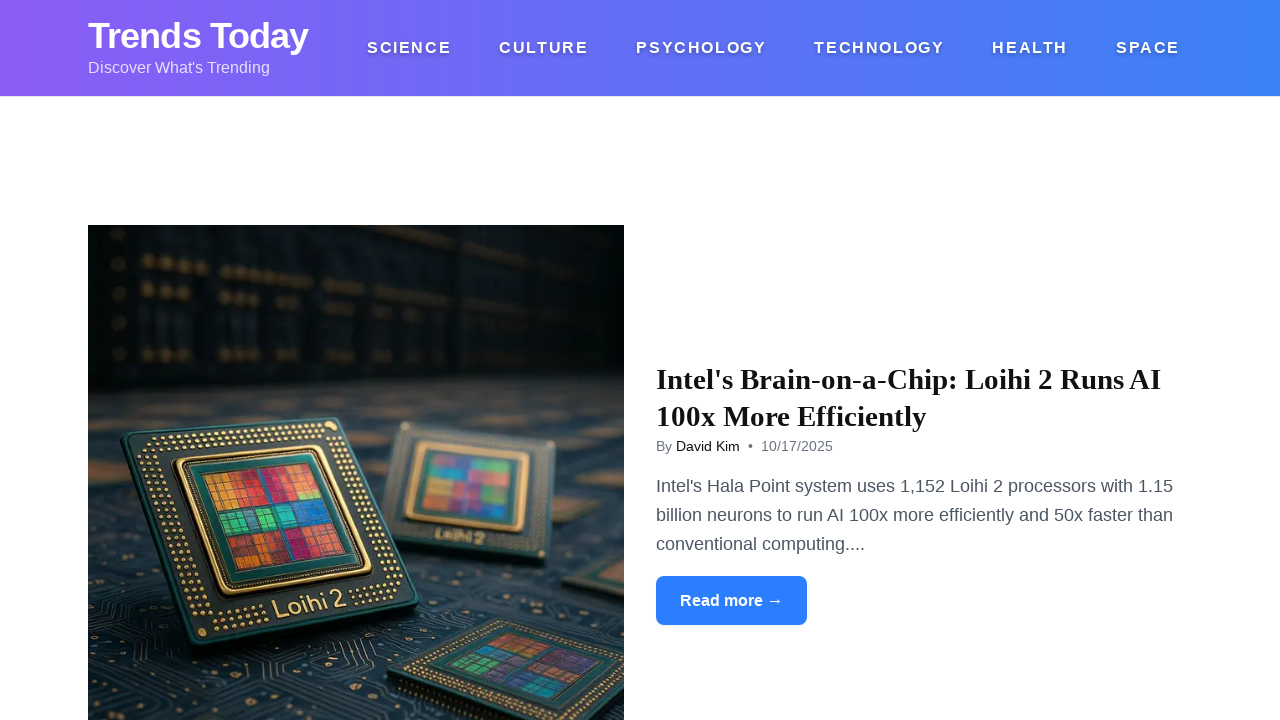

Clicked internal navigation link: /culture at (544, 48) on nav a, .nav a, .navigation a, header a >> nth=2
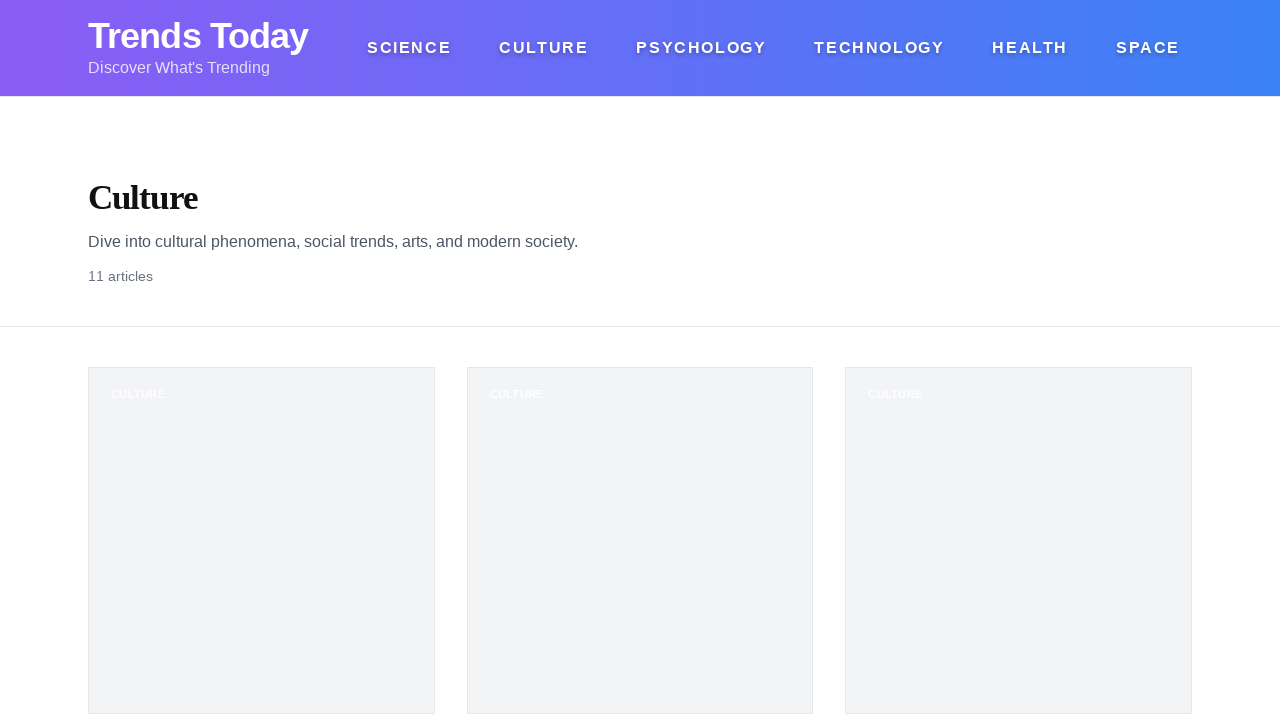

Page loaded after clicking link: /culture
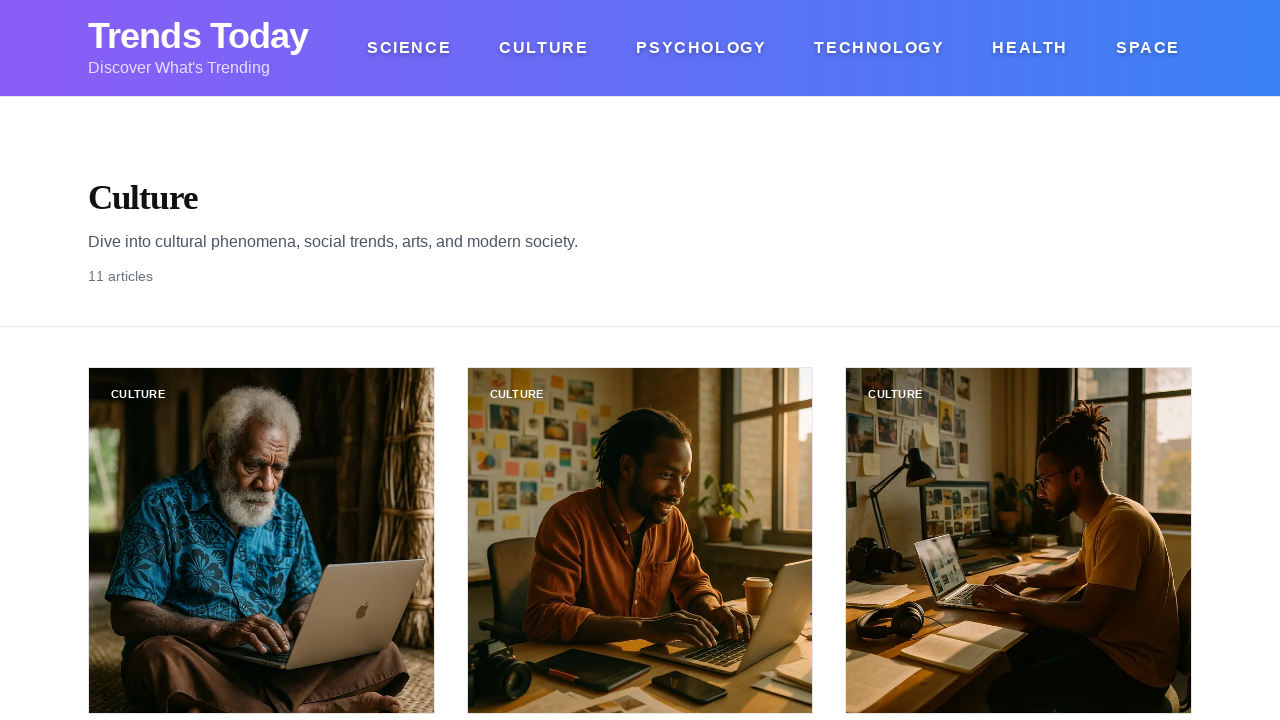

Navigated back to Trends Today homepage
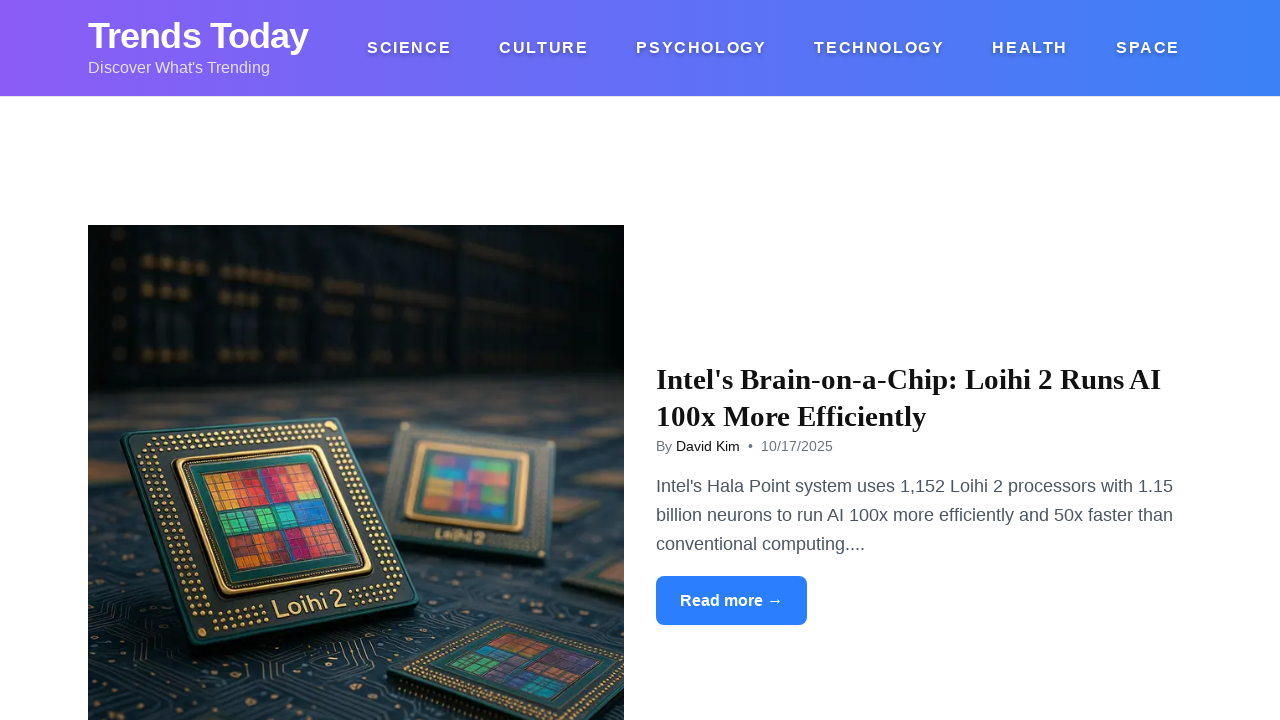

Homepage loaded successfully
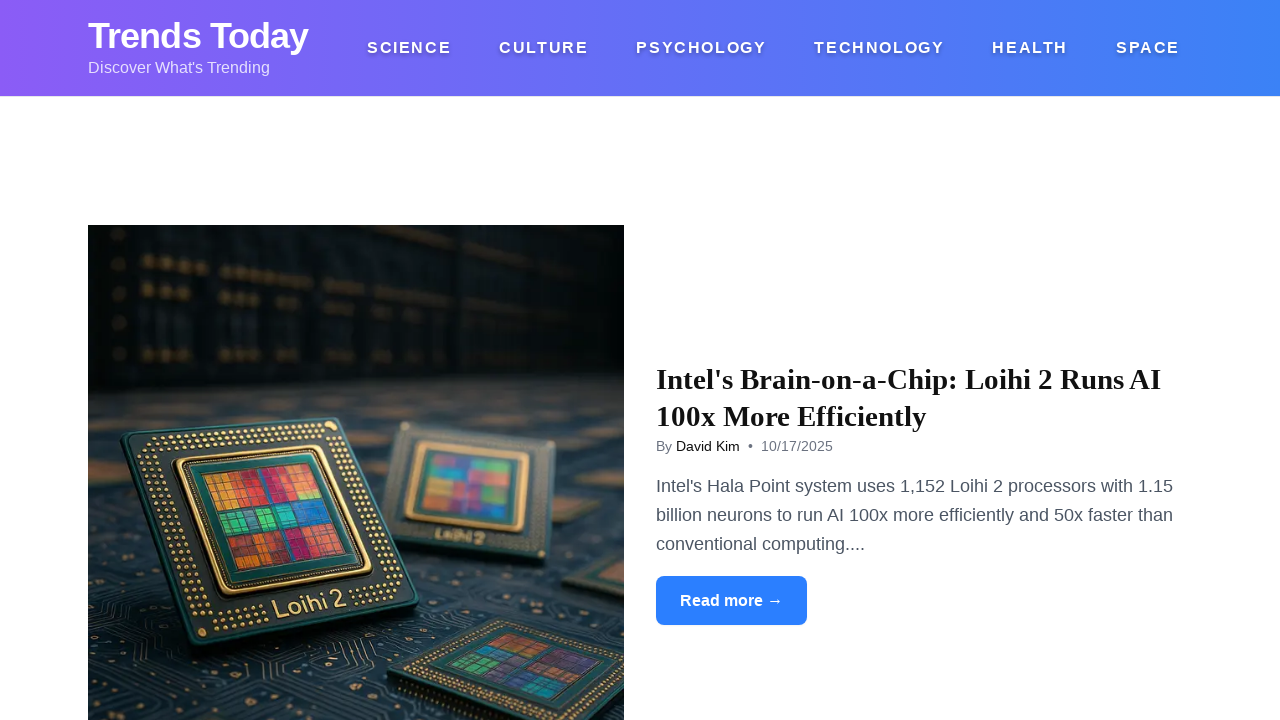

Retrieved href attribute from navigation link: /psychology
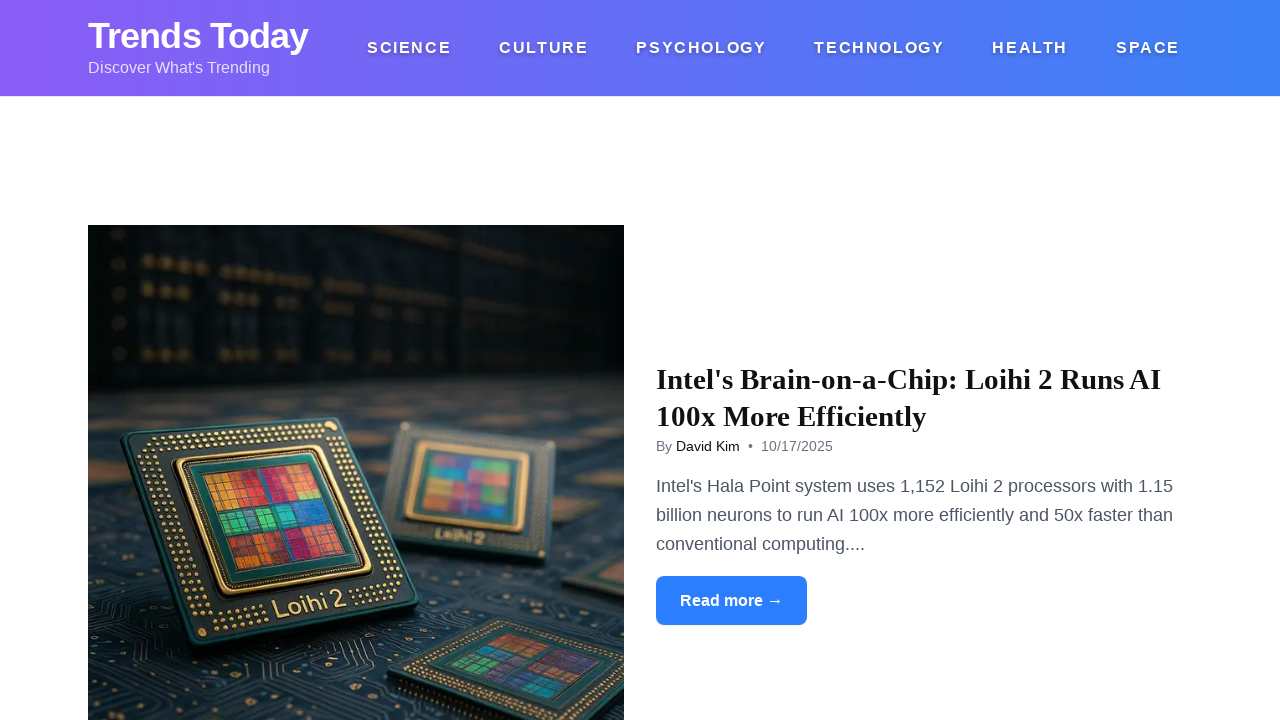

Clicked internal navigation link: /psychology at (701, 48) on nav a, .nav a, .navigation a, header a >> nth=3
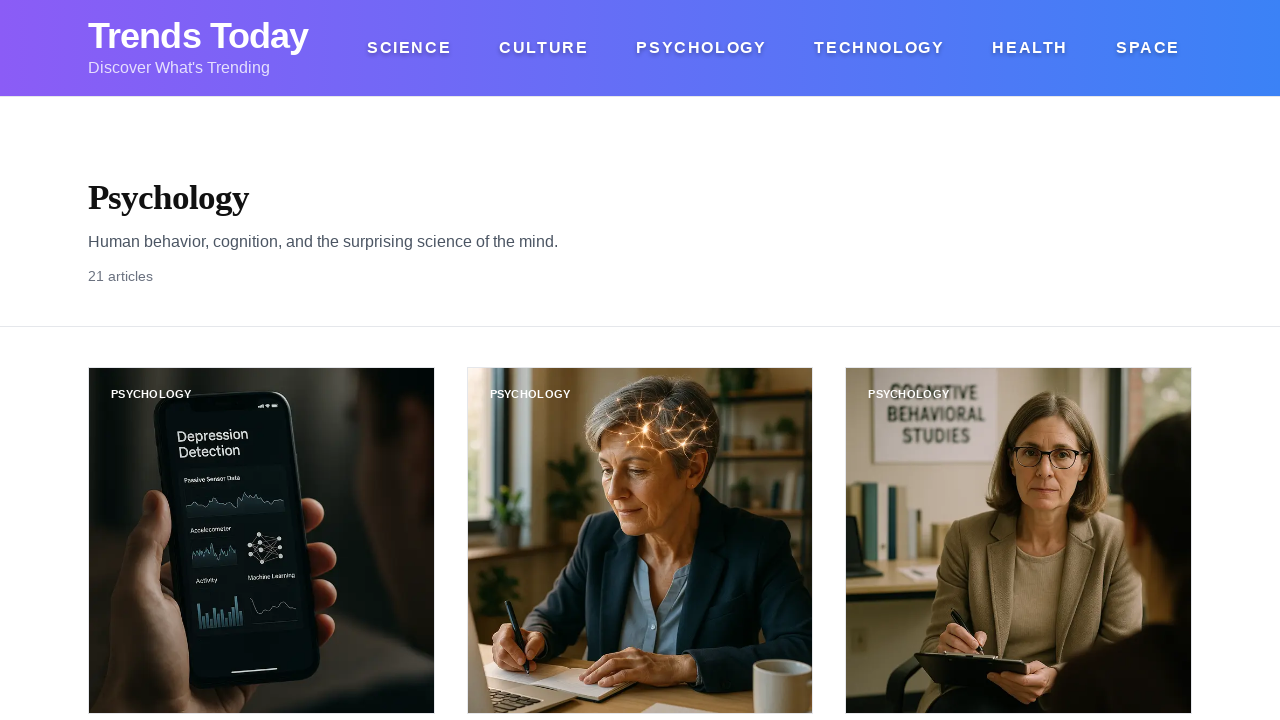

Page loaded after clicking link: /psychology
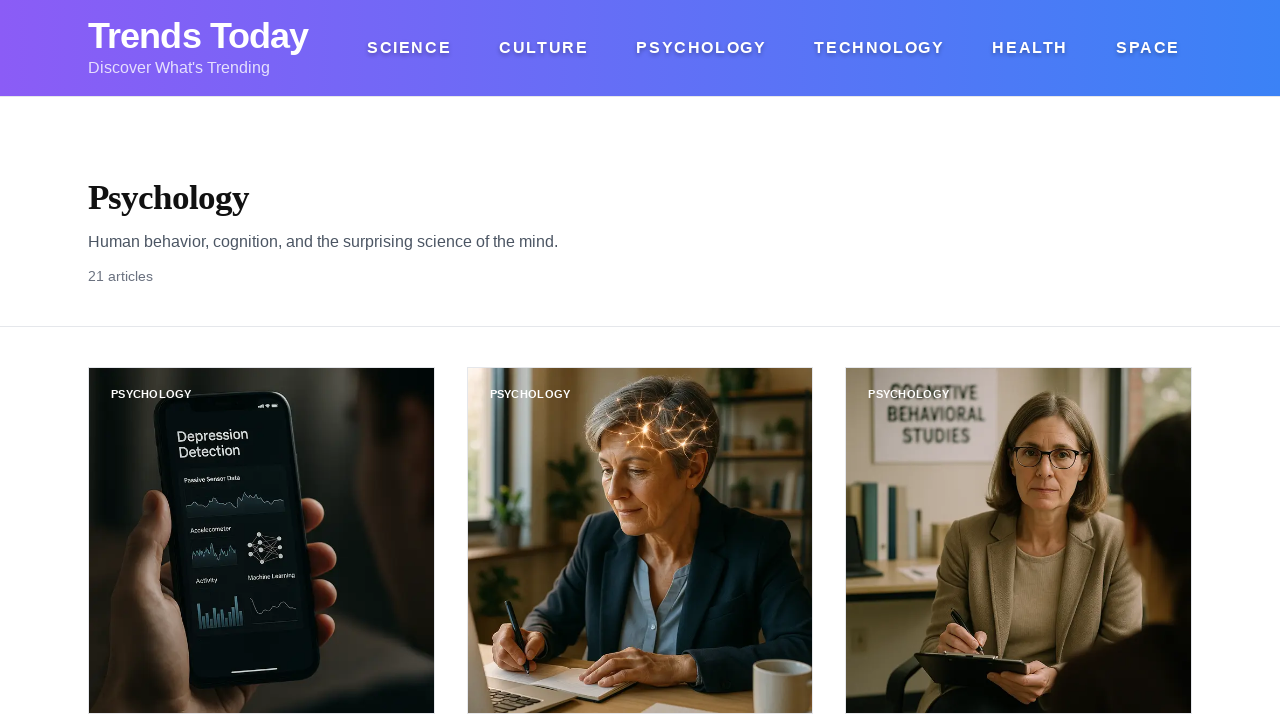

Navigated back to Trends Today homepage
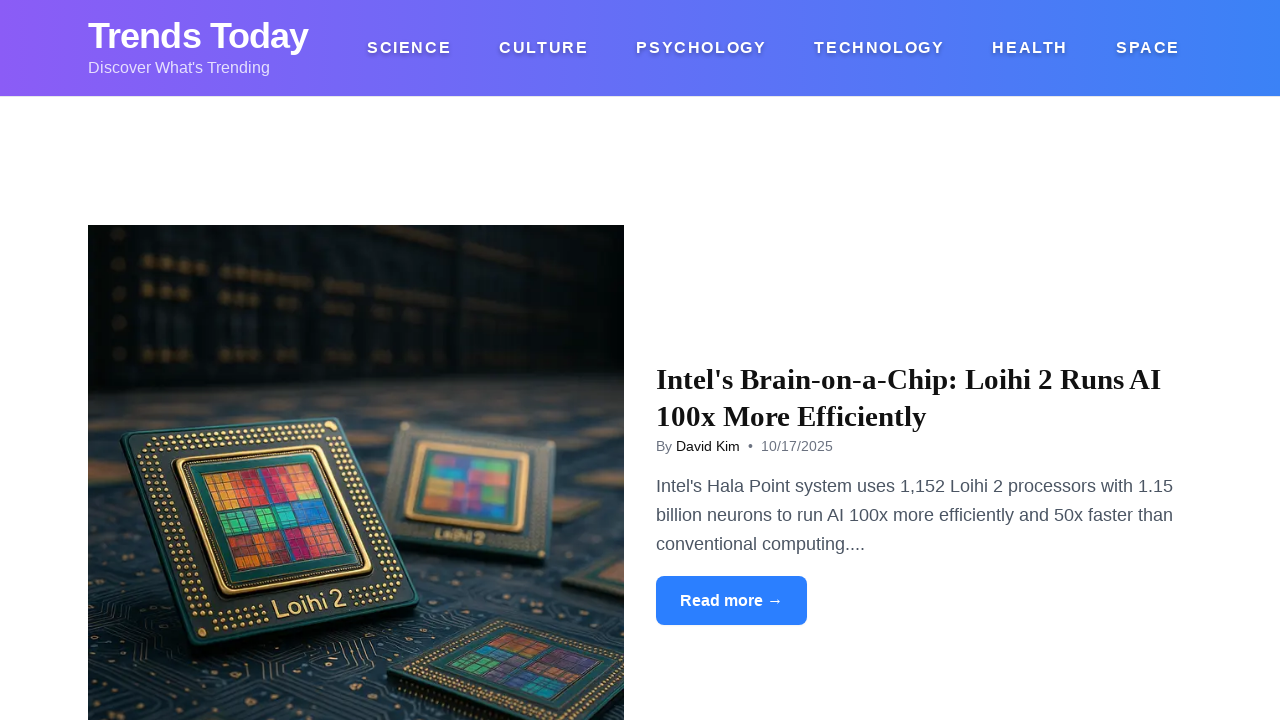

Homepage loaded successfully
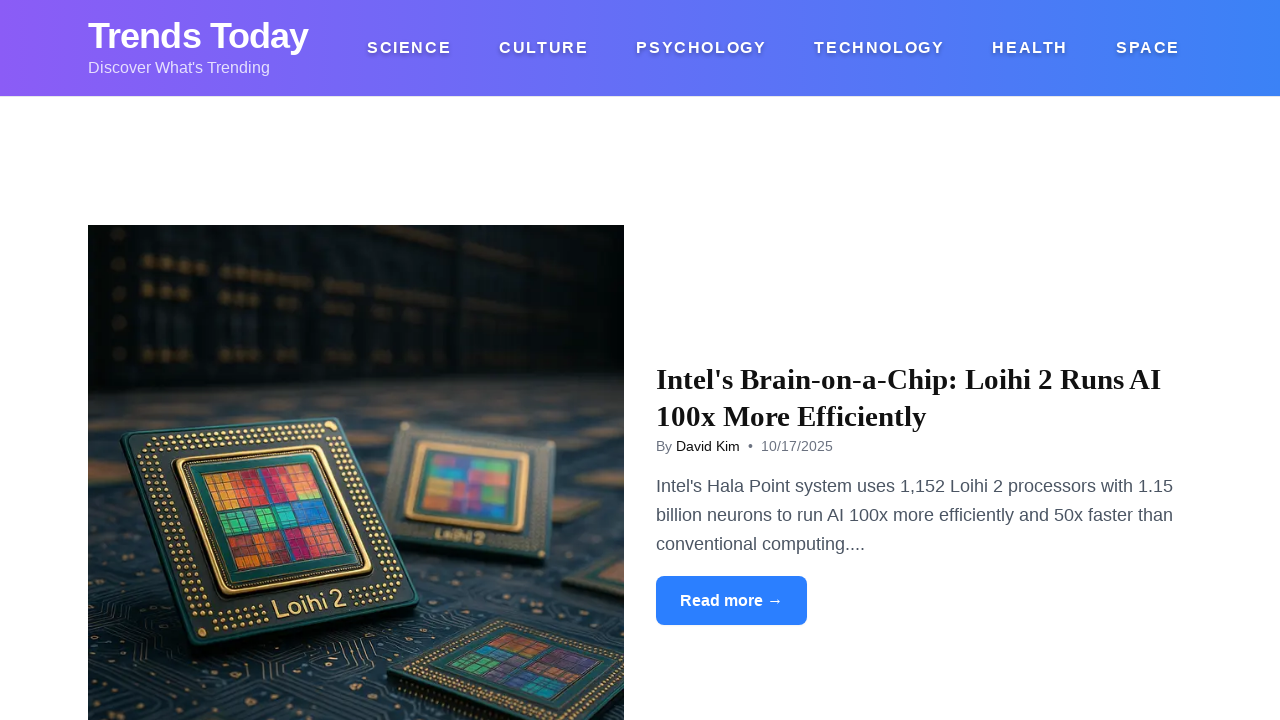

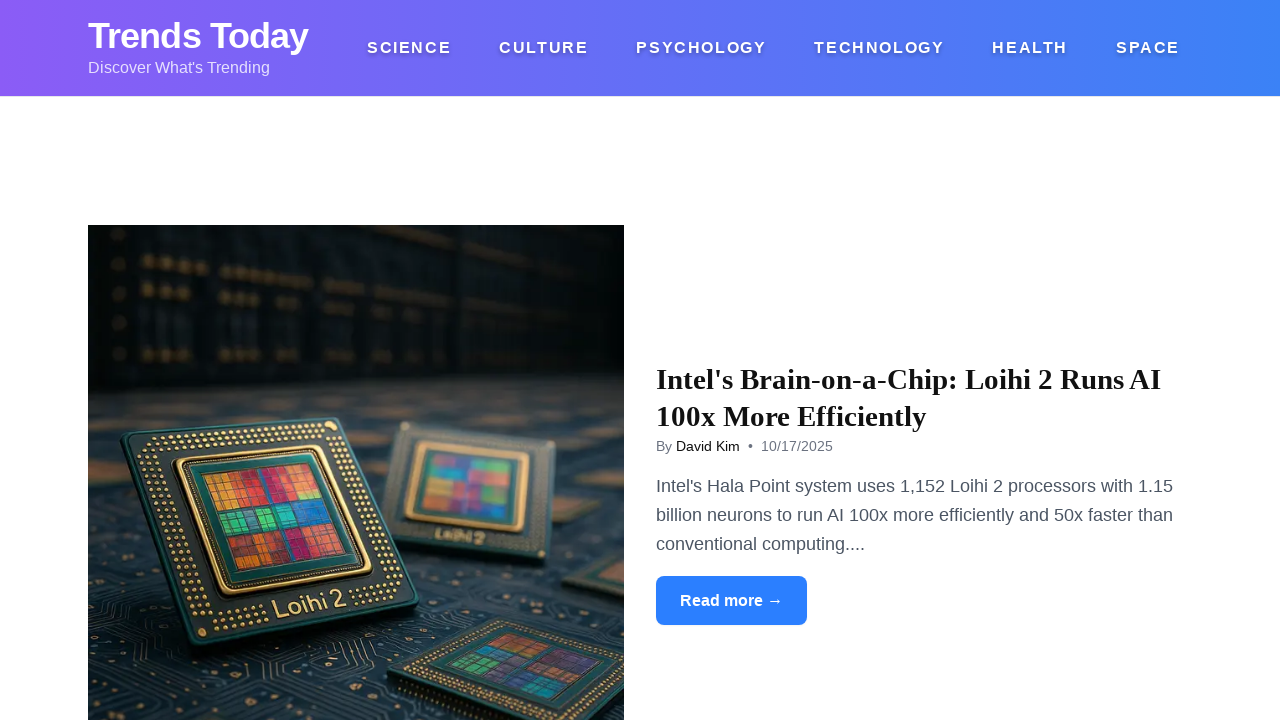